Tests the forgot password flow by clicking the forgot password link and filling in the email, new password, and confirm password fields on the password reset form.

Starting URL: https://rahulshettyacademy.com/client

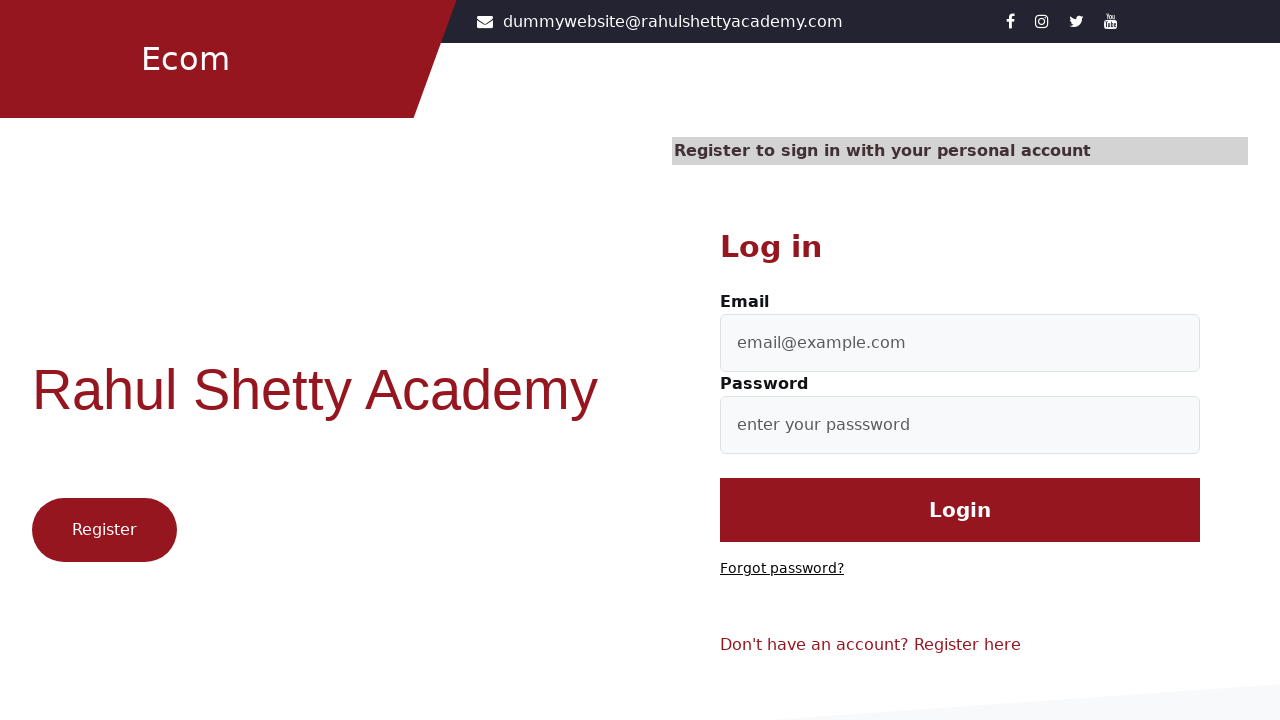

Clicked 'Forgot password?' link at (782, 569) on text=Forgot password?
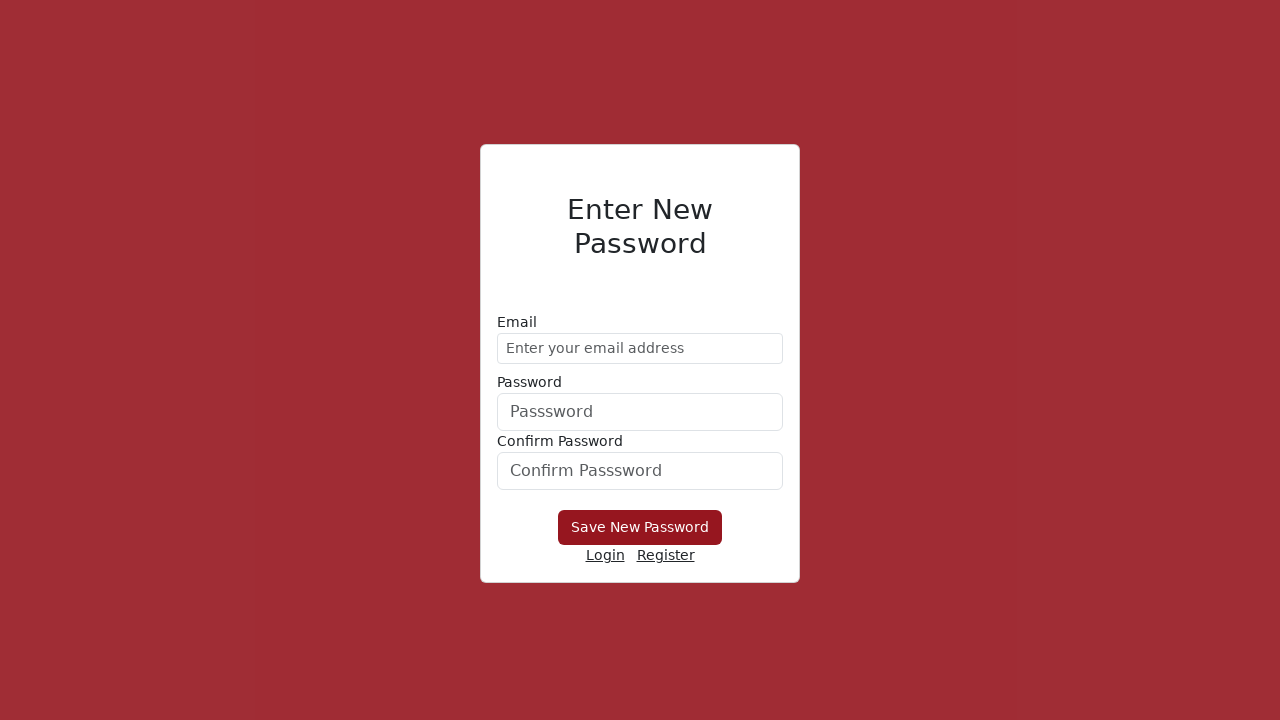

Filled email field with 'demo@gmail.com' on //form/div[1]/input
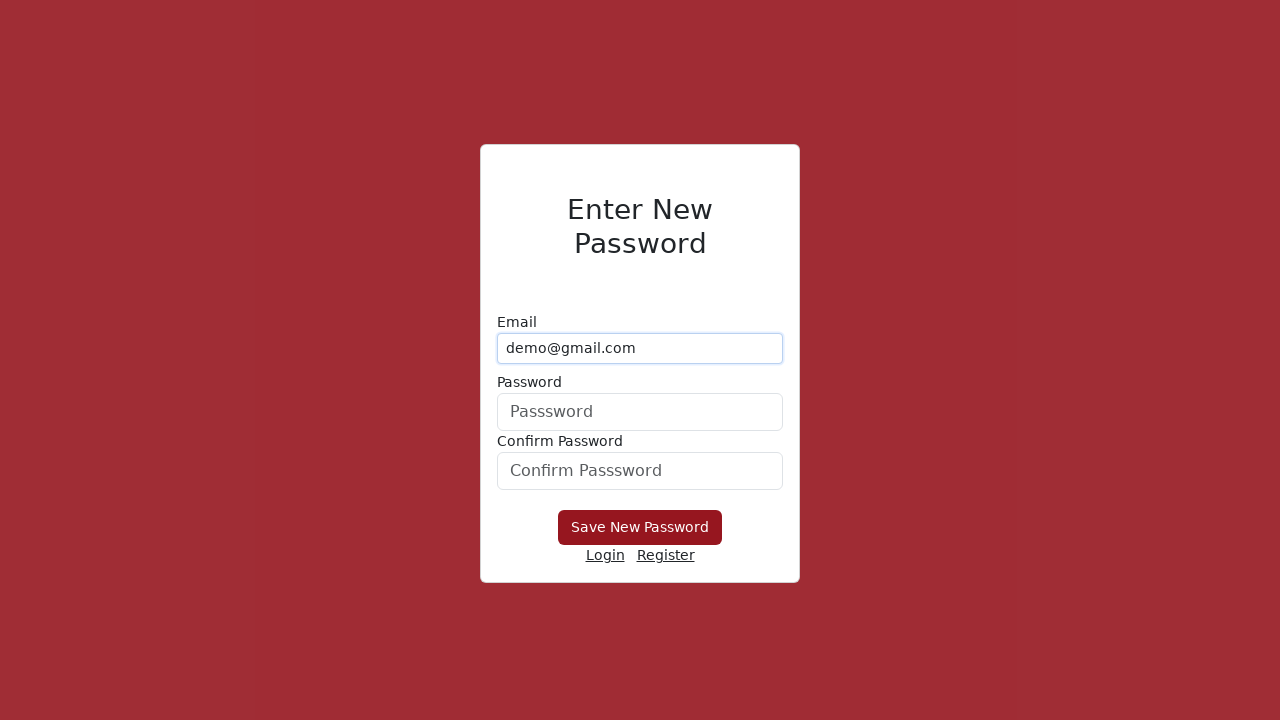

Filled new password field with 'Hello@1234' on form div:nth-child(2) input
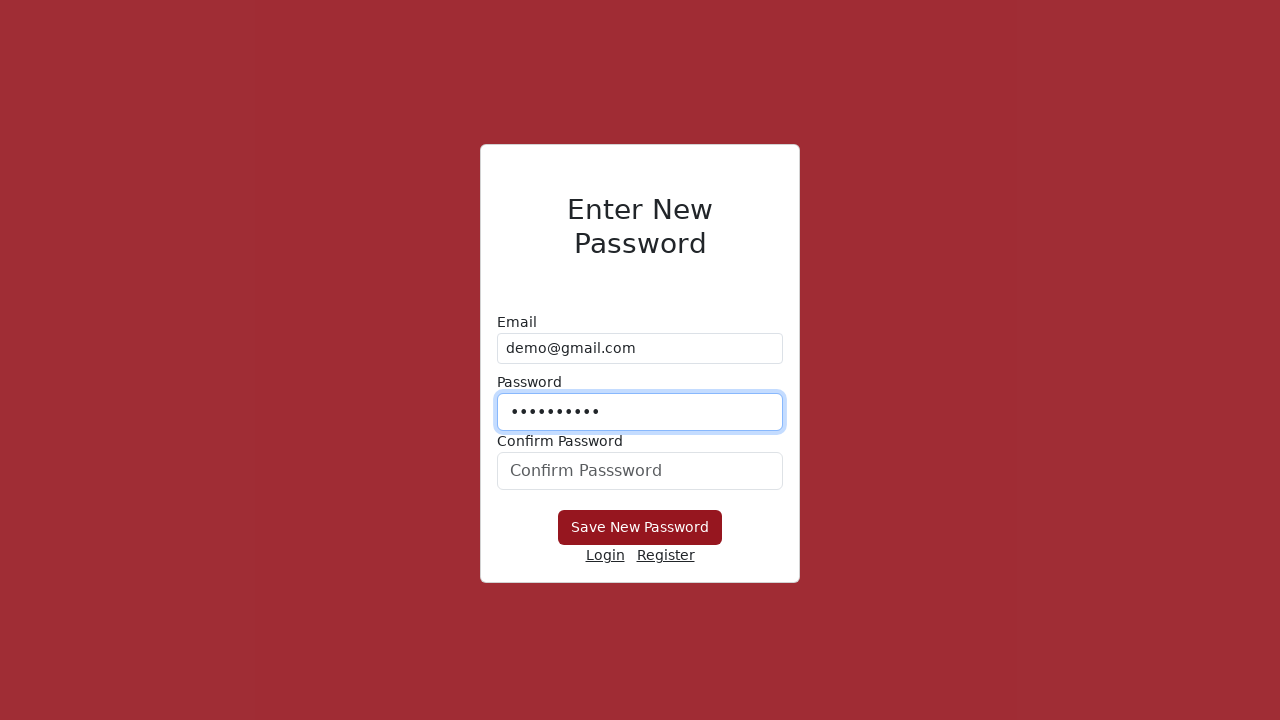

Filled confirm password field with 'Hello@1234' on input[placeholder='Confirm Passsword']
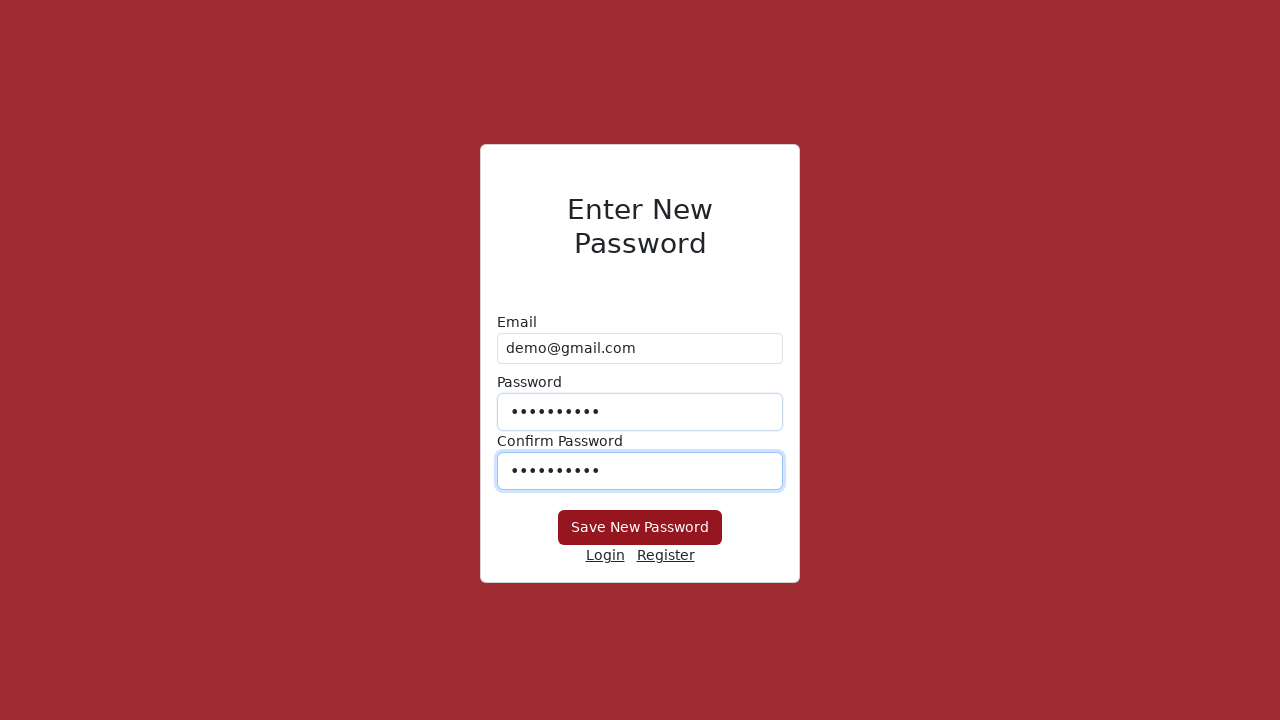

Clicked submit button to reset password at (640, 528) on button[type='submit']
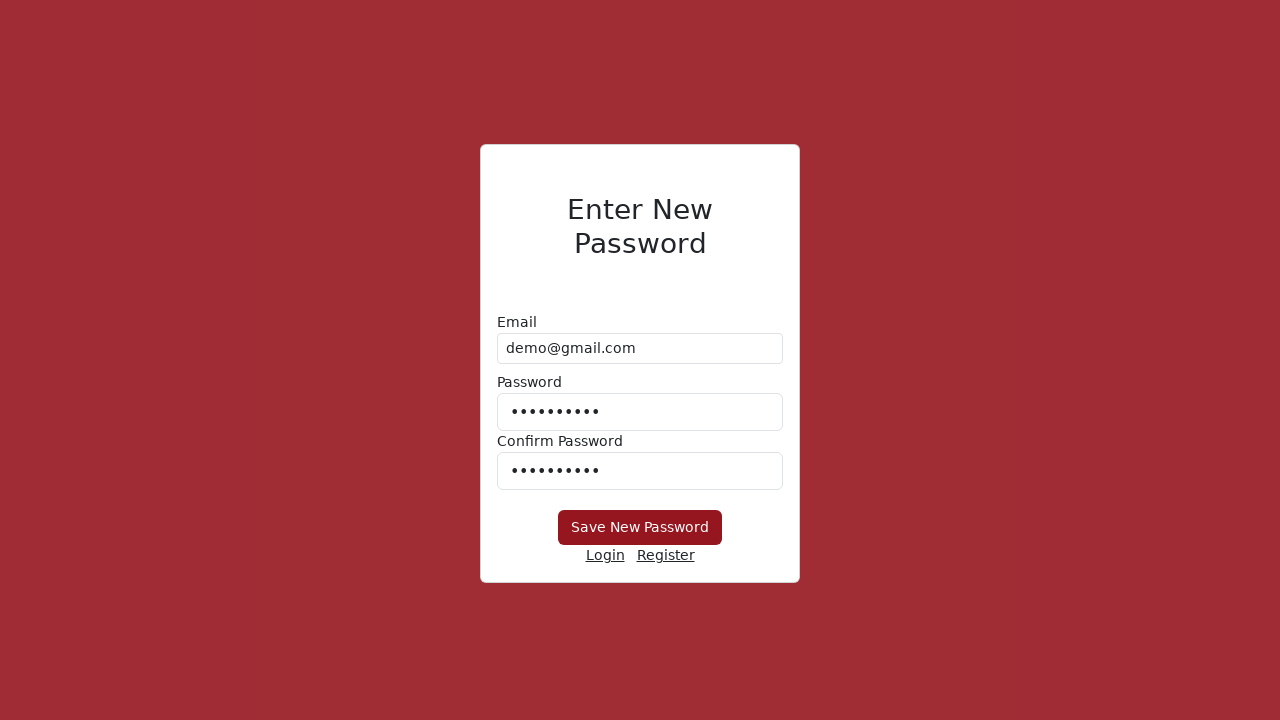

Waited 2 seconds for form submission to process
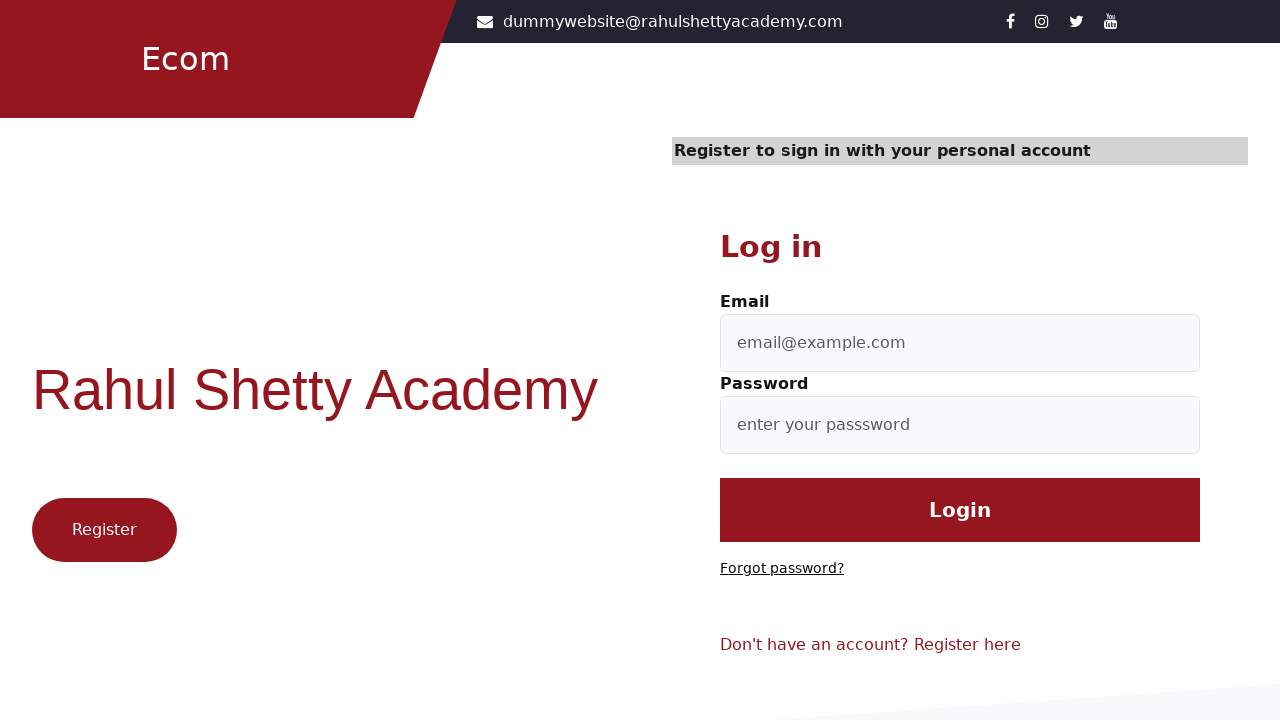

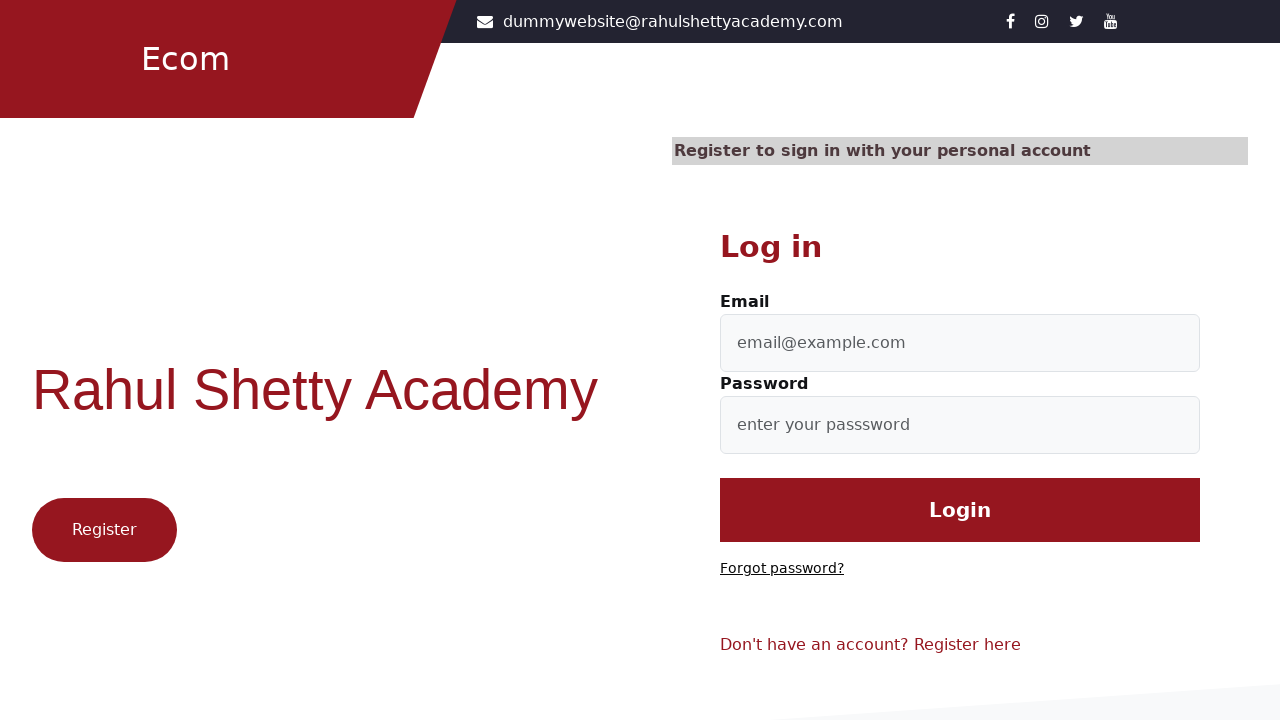